Tests input field functionality by entering a number, clearing the field, and entering a different number to verify basic input operations work correctly.

Starting URL: http://the-internet.herokuapp.com/inputs

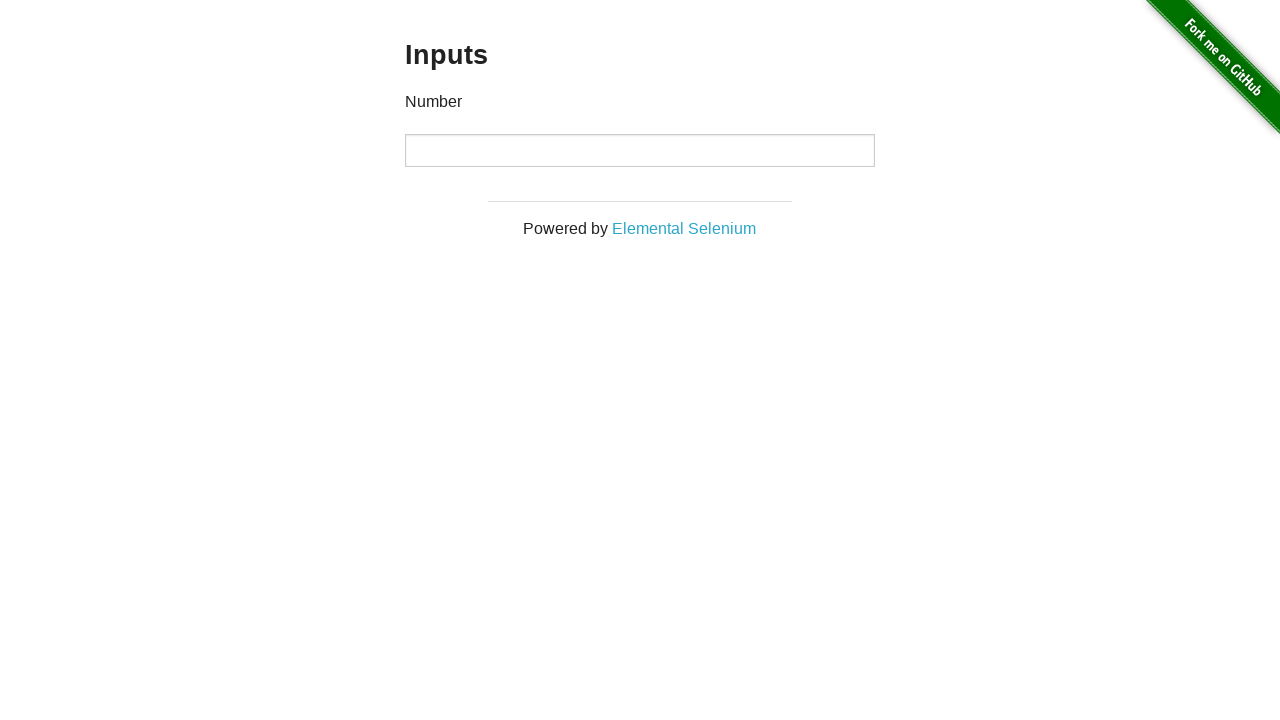

Entered '1000' in the input field on .example input
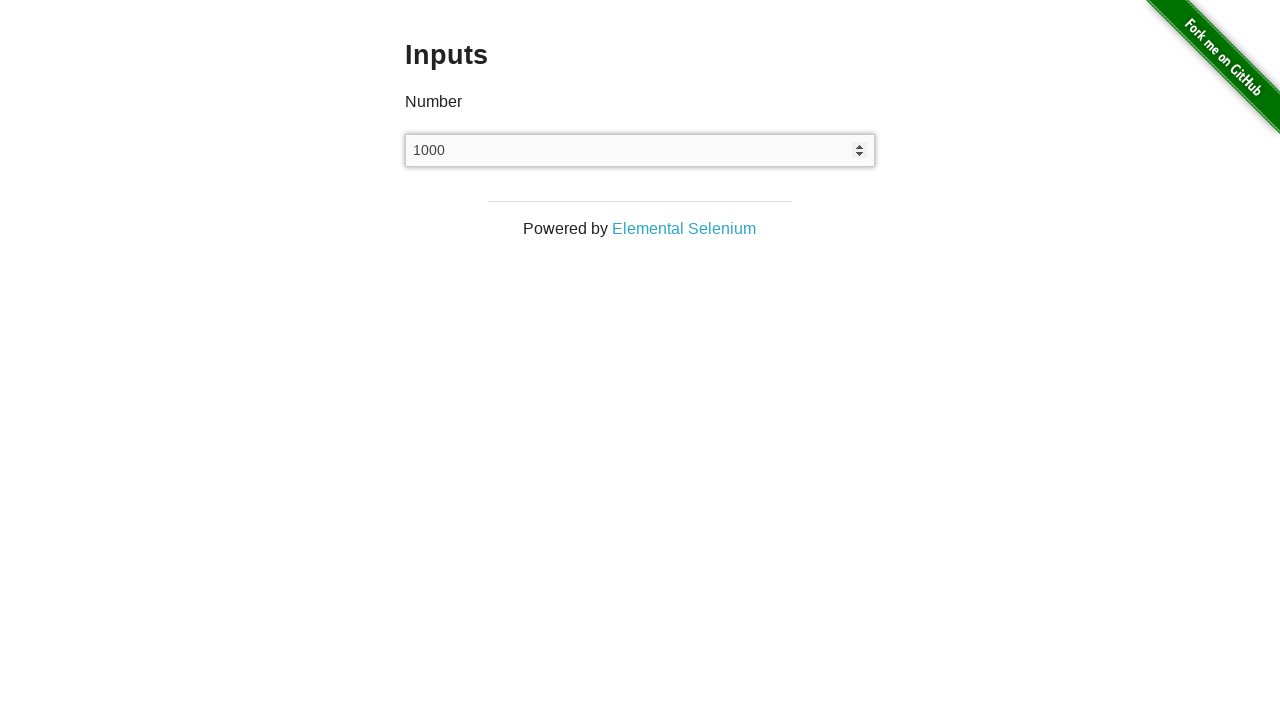

Waited 500ms to observe the value
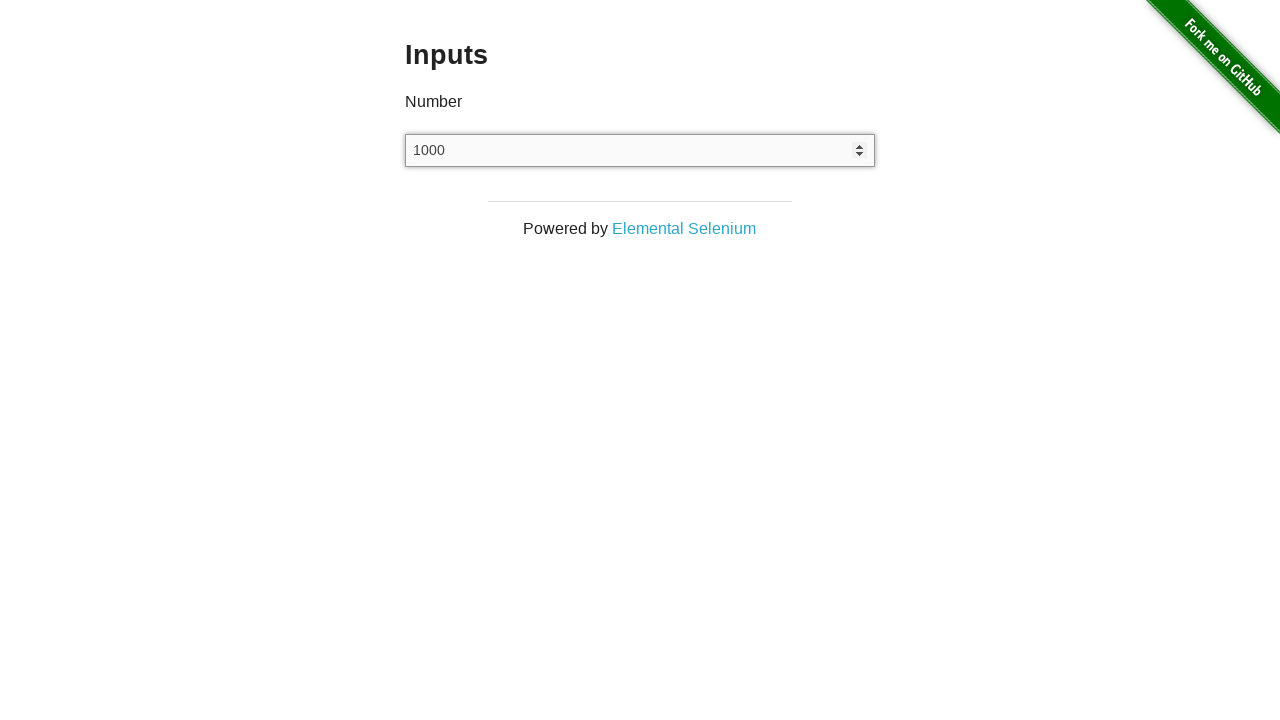

Cleared the input field on .example input
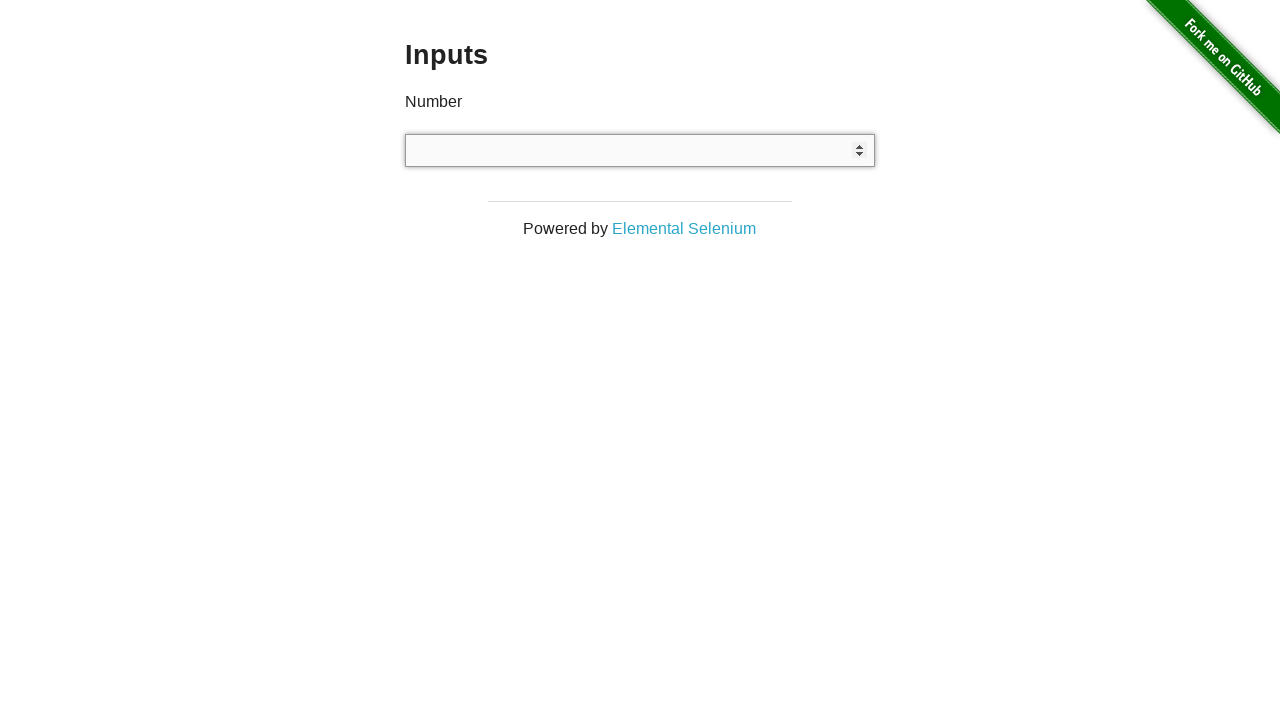

Entered '999' in the input field on .example input
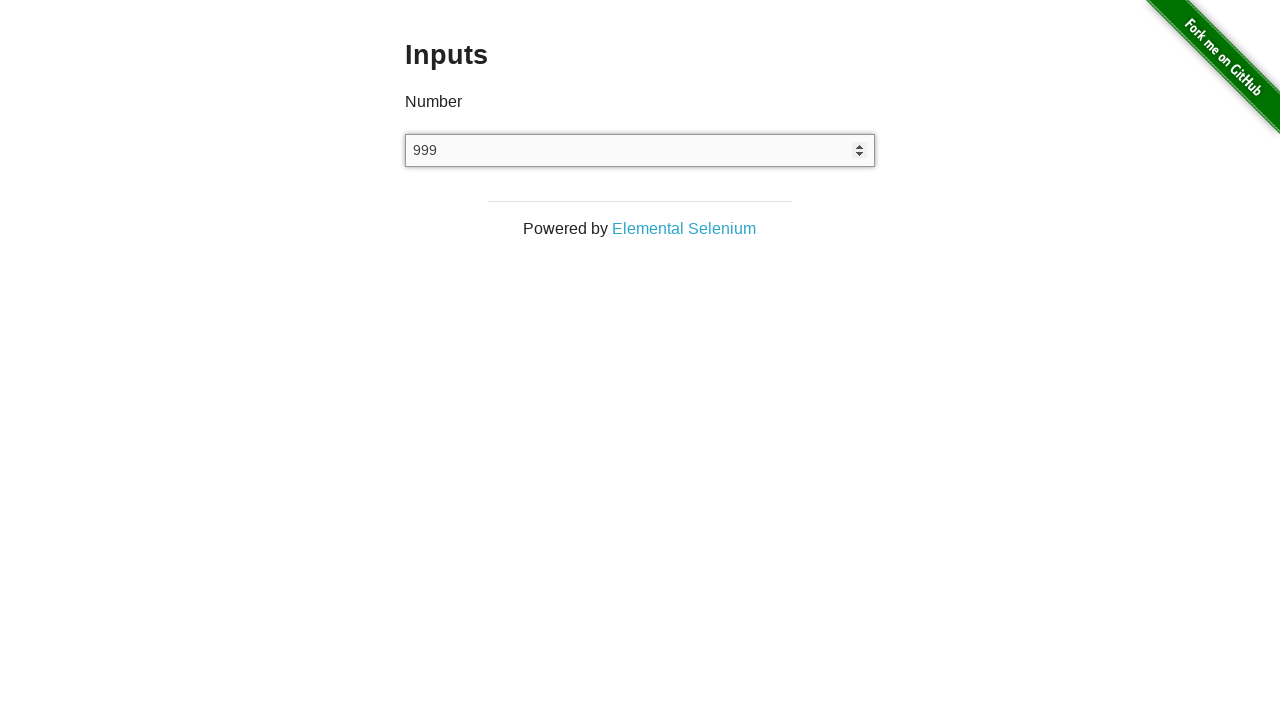

Confirmed input field is present on the page
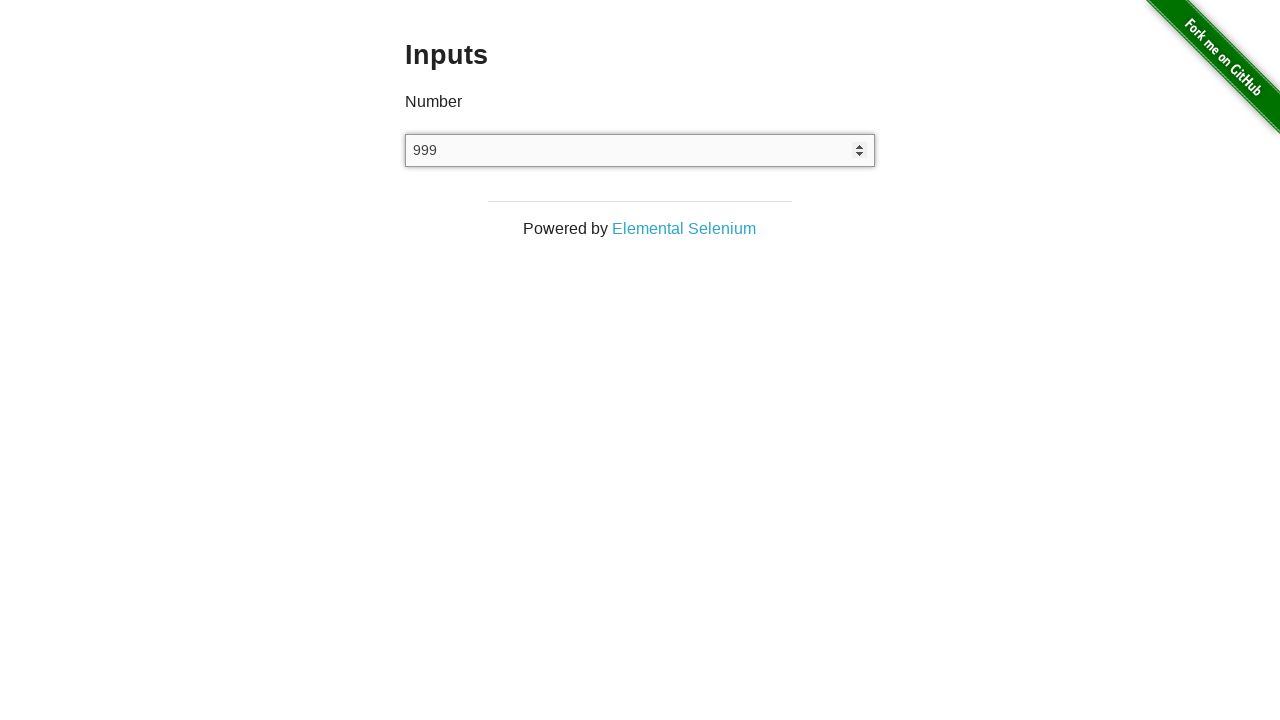

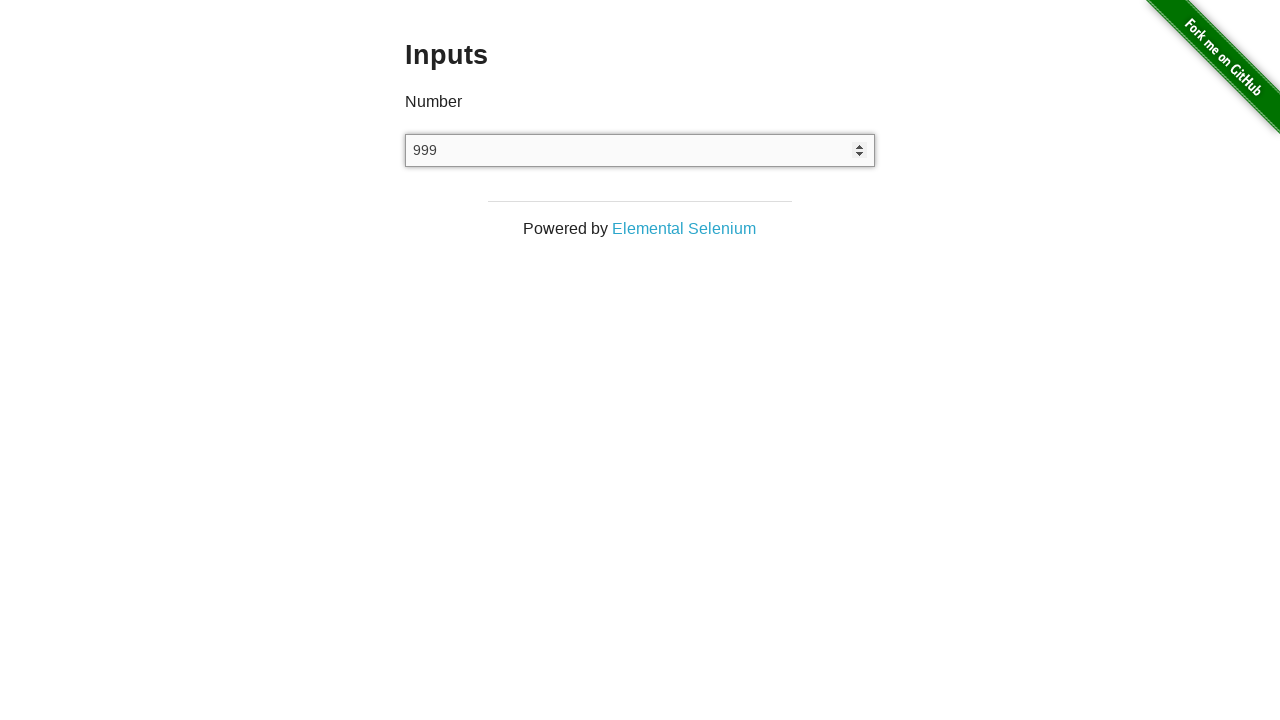